Tests that todo data persists after page reload

Starting URL: https://demo.playwright.dev/todomvc

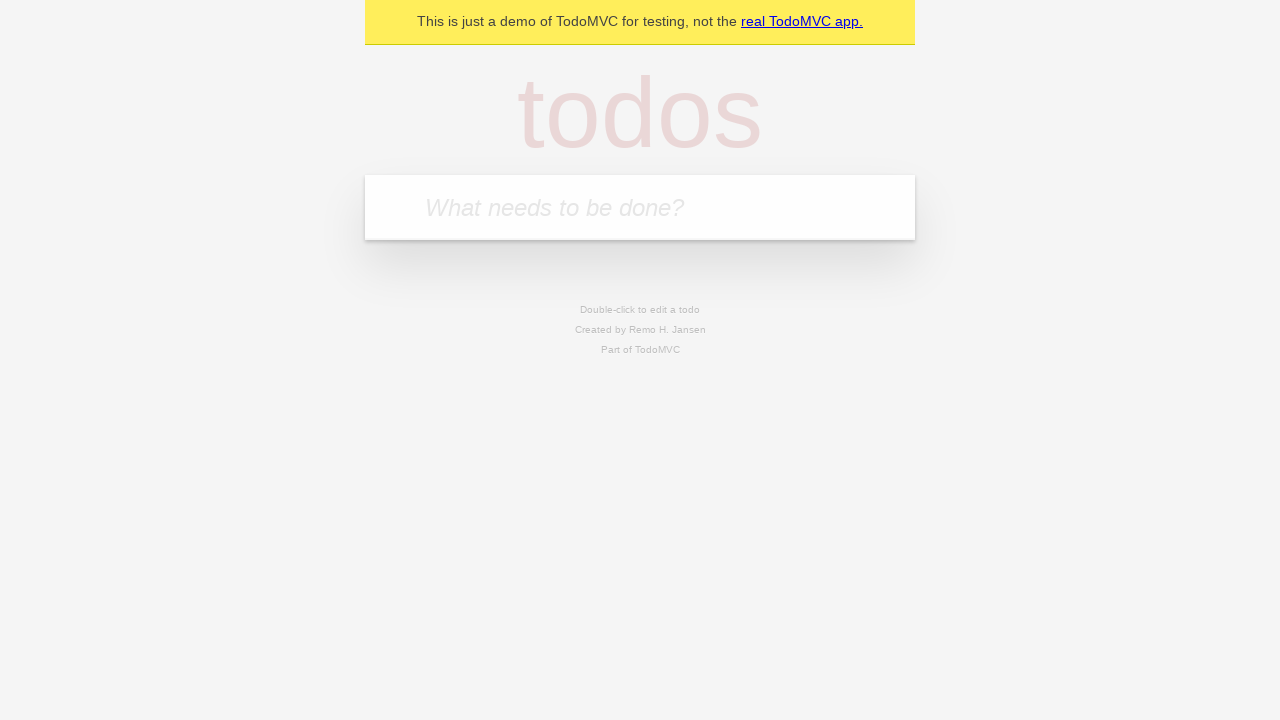

Filled new todo input with 'buy some cheese' on .new-todo
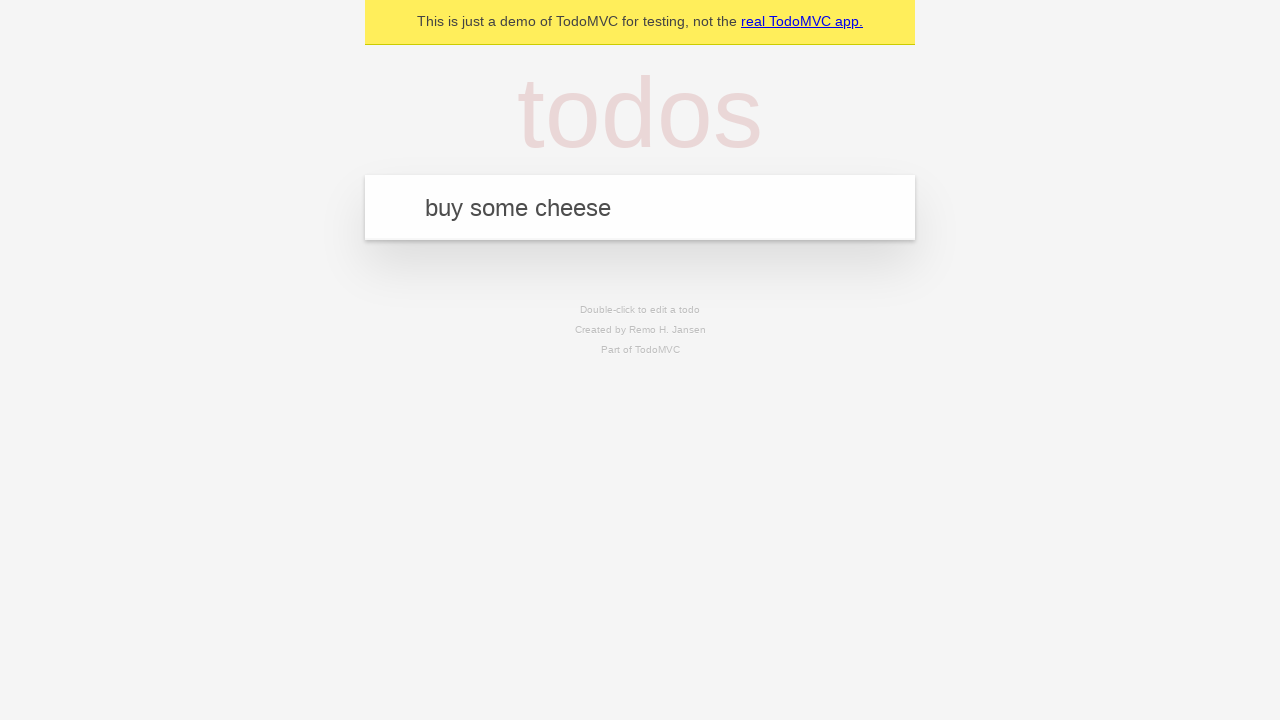

Pressed Enter to create first todo on .new-todo
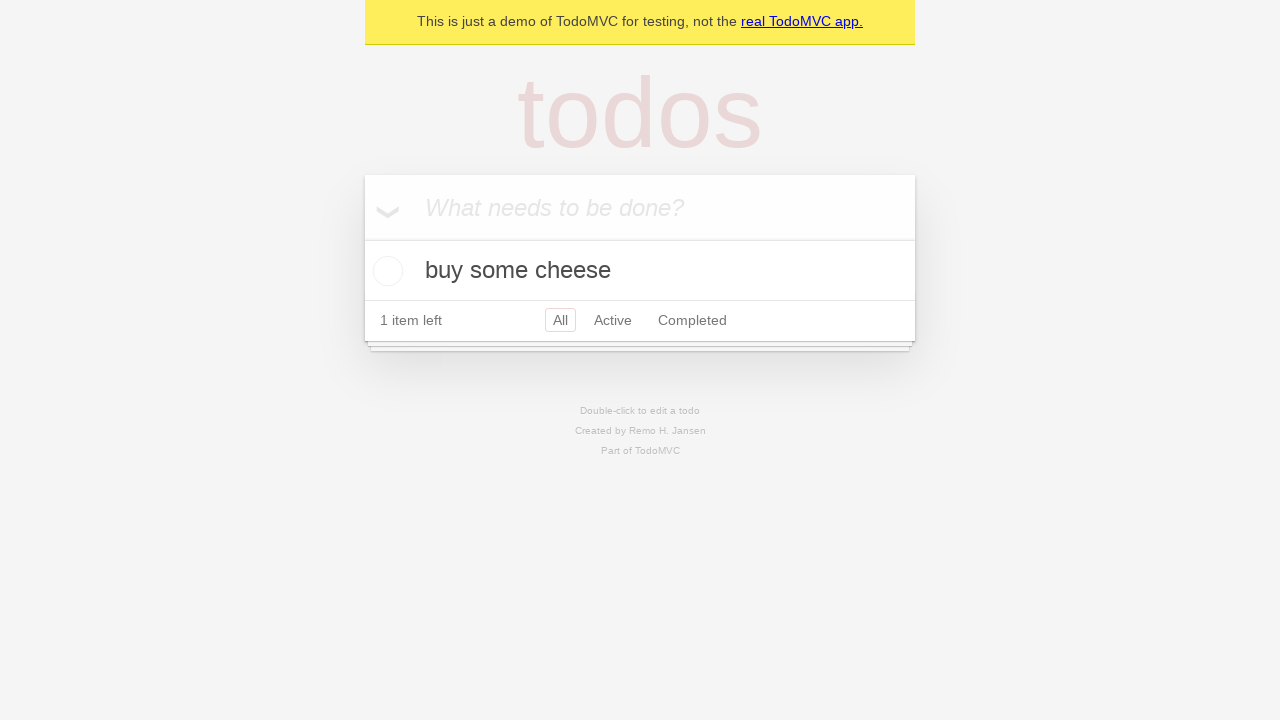

Filled new todo input with 'feed the cat' on .new-todo
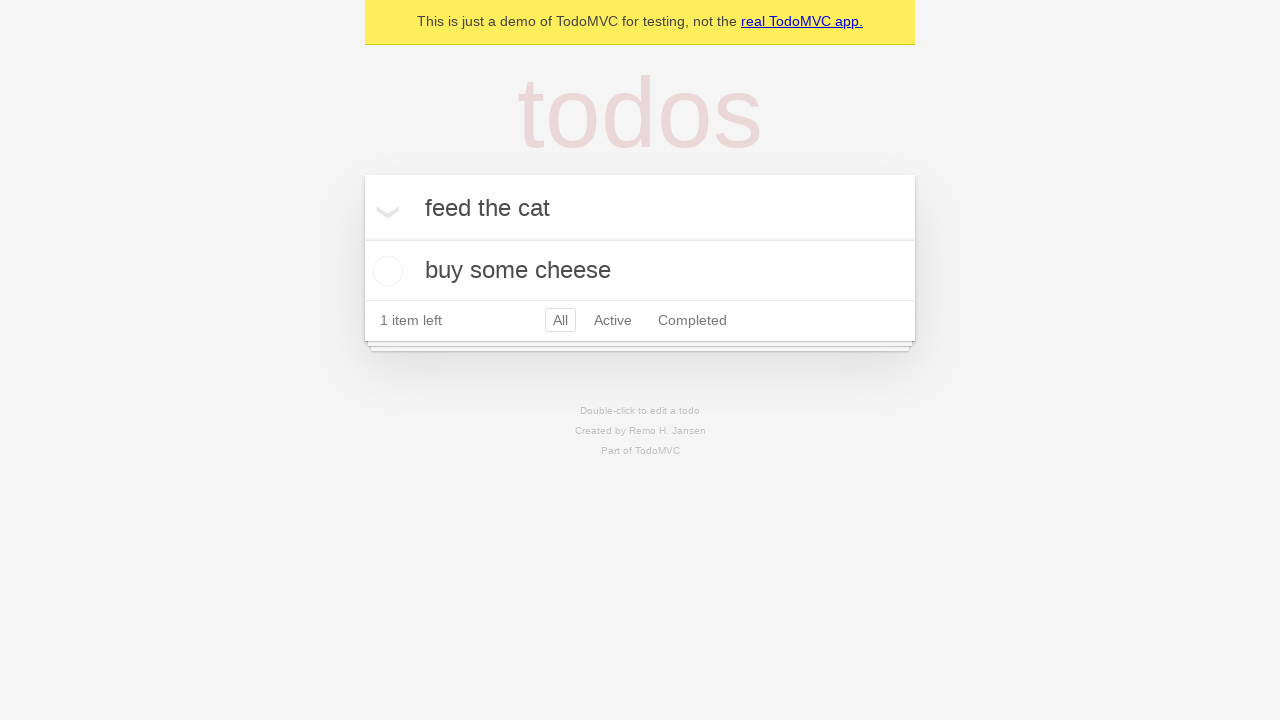

Pressed Enter to create second todo on .new-todo
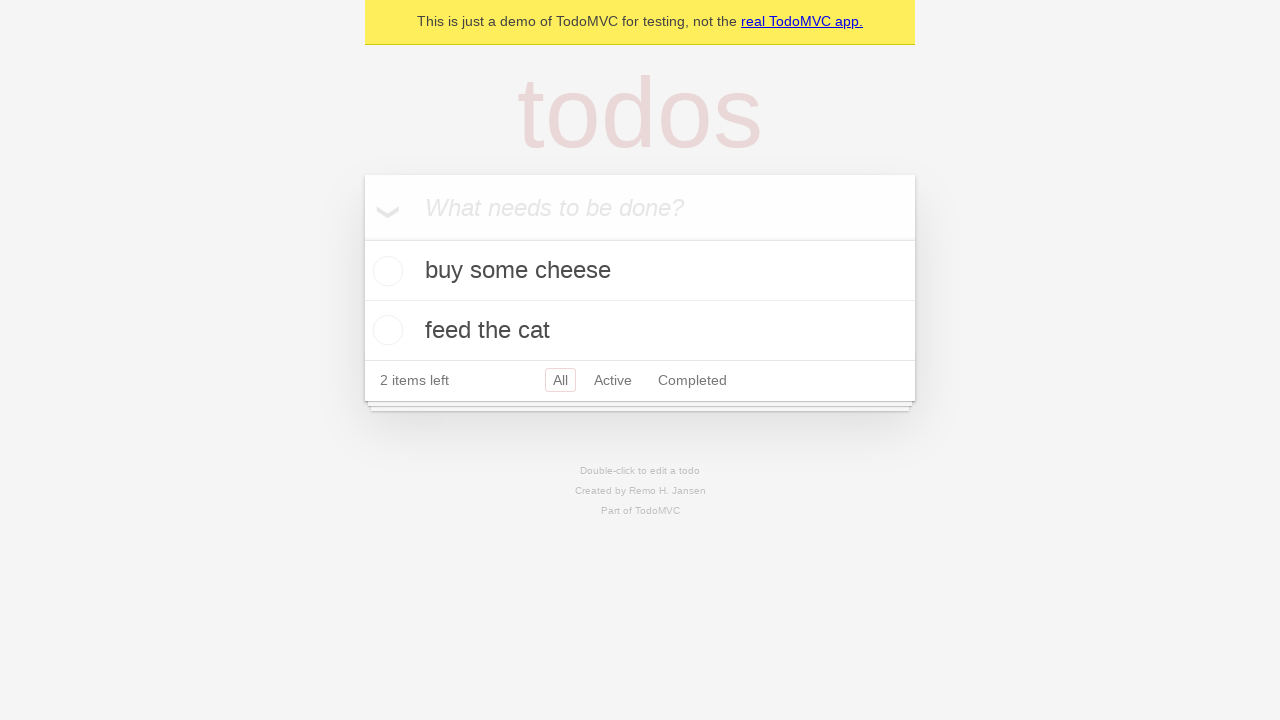

Checked the first todo item at (385, 271) on .todo-list li >> nth=0 >> .toggle
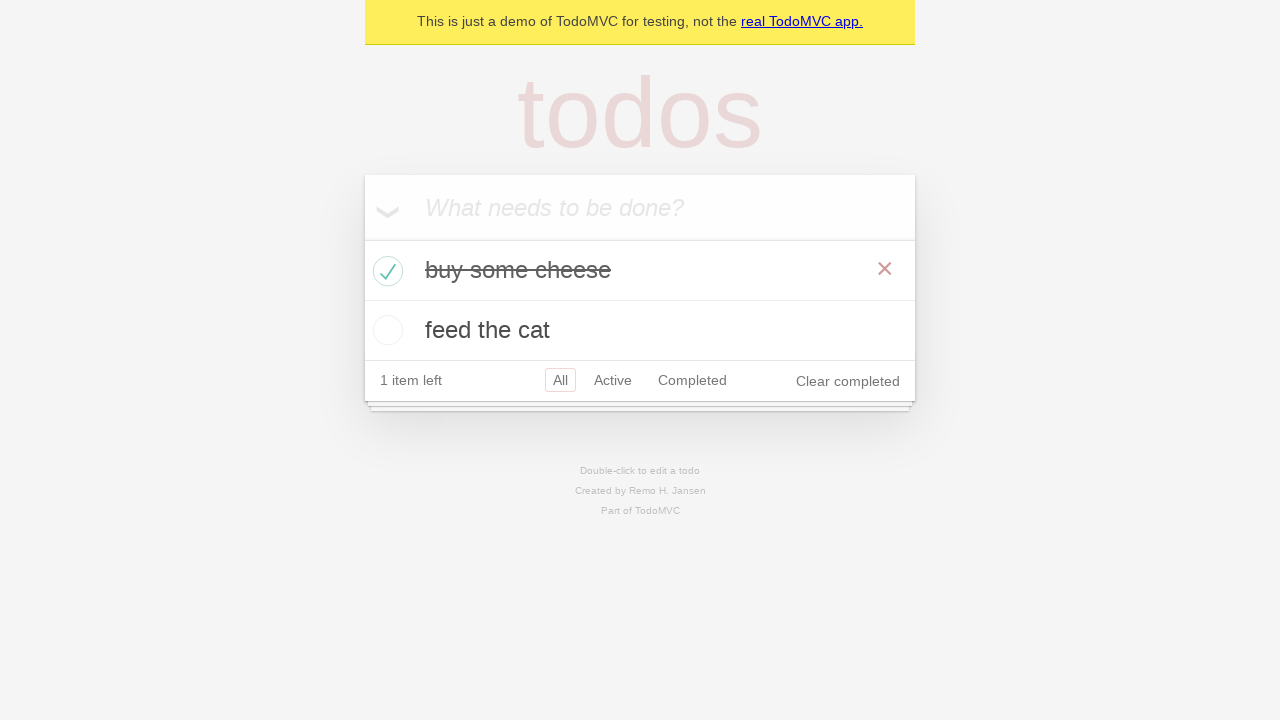

Reloaded the page to test data persistence
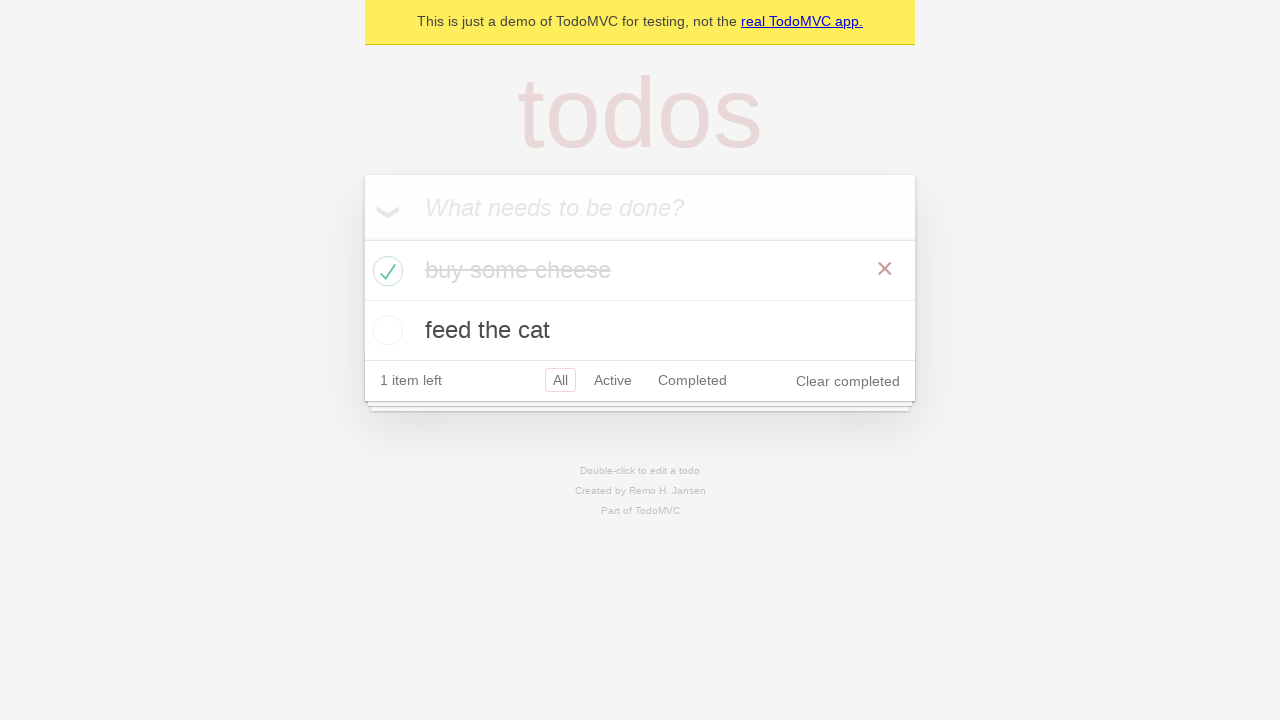

Waited for todos to load after page reload
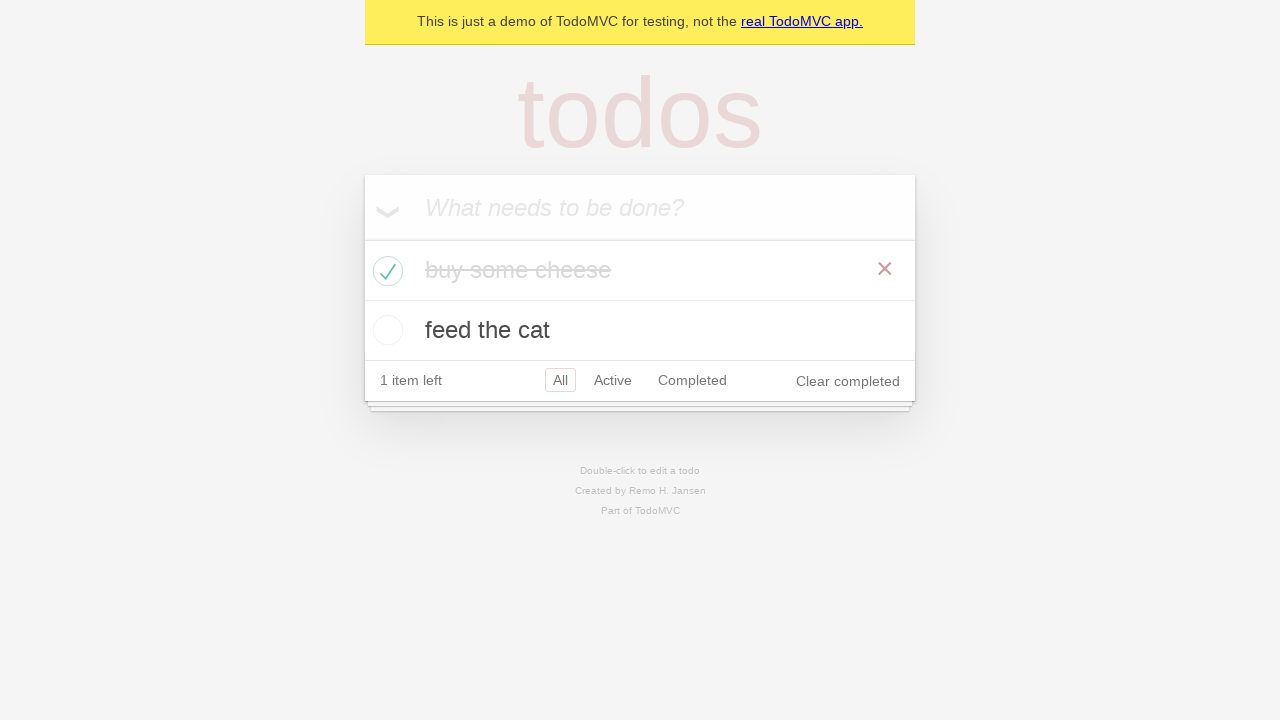

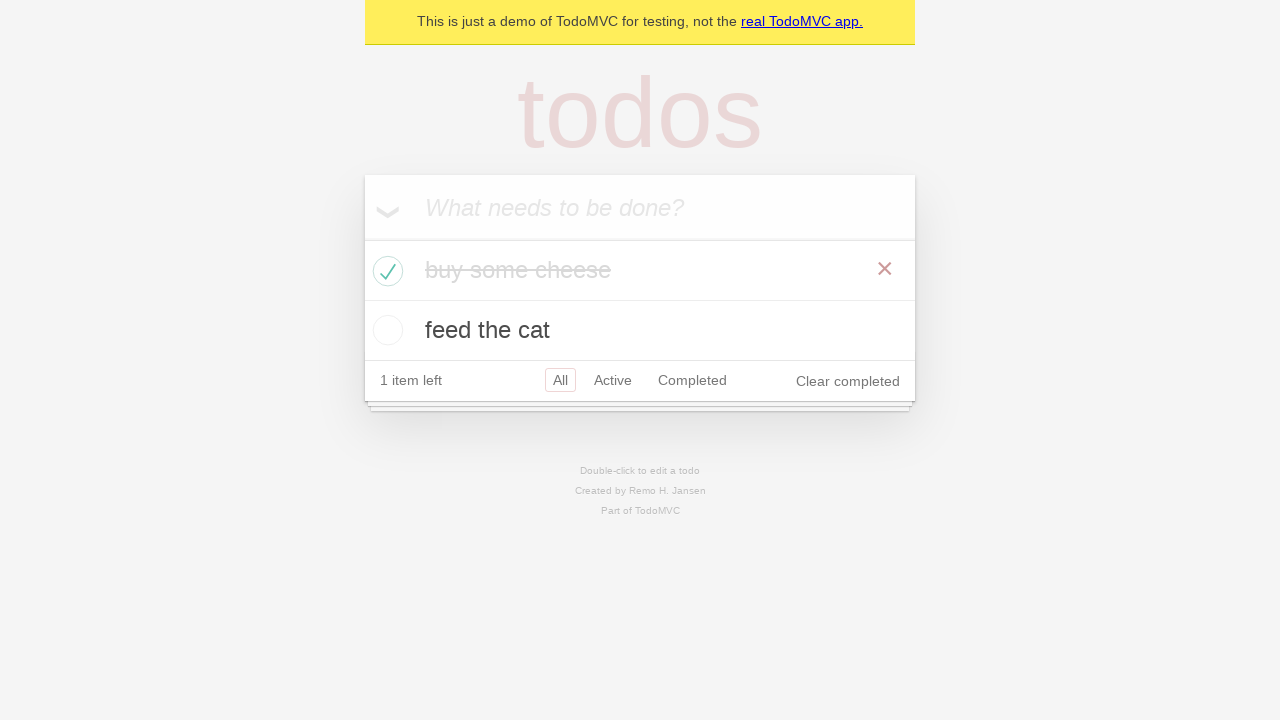